Navigates to Hashdex crypto fund product page and verifies that the page loads with fund information

Starting URL: https://www.hashdex.com/en-KY/products/hdexbh

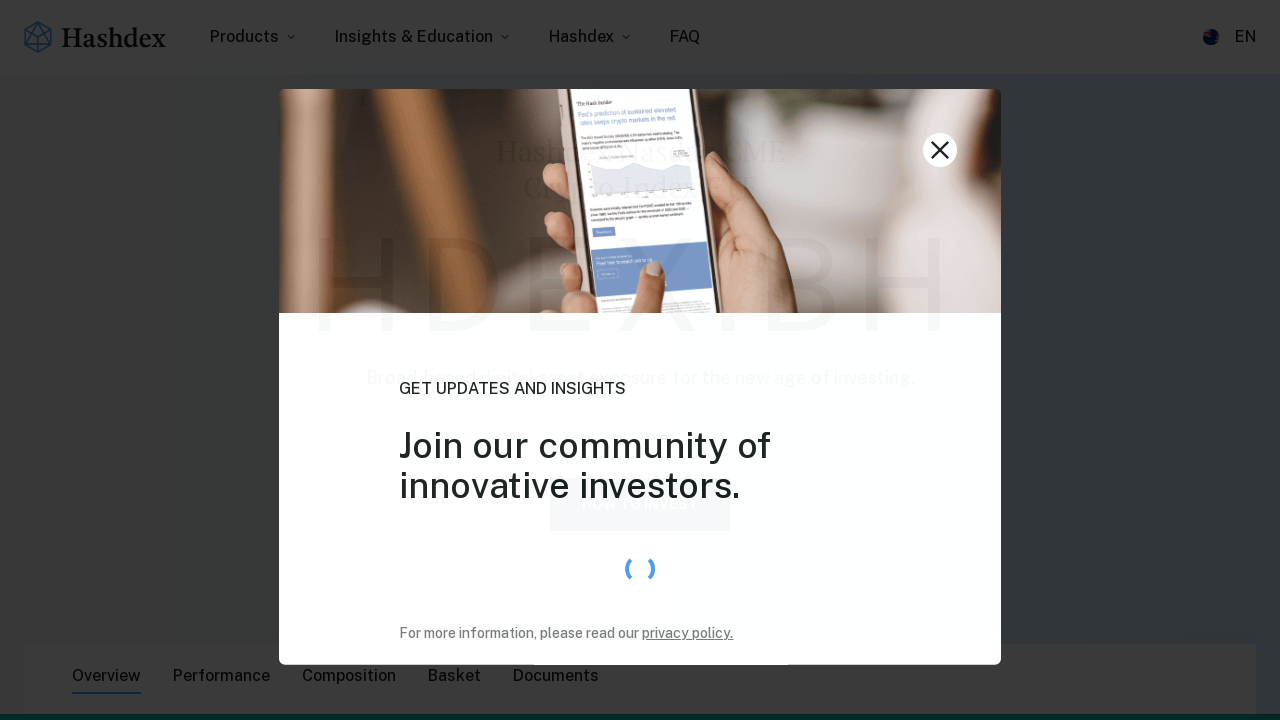

Waited for body element to load (30s timeout)
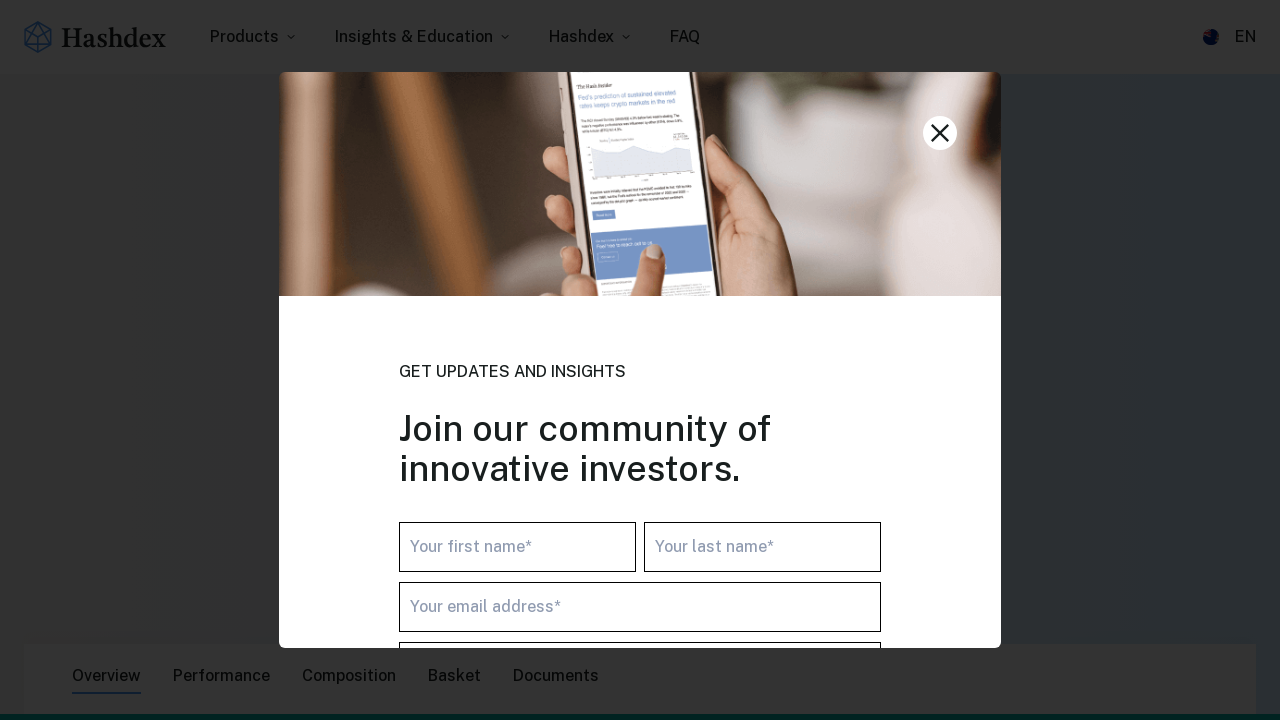

Waited 8 seconds for page content to fully render
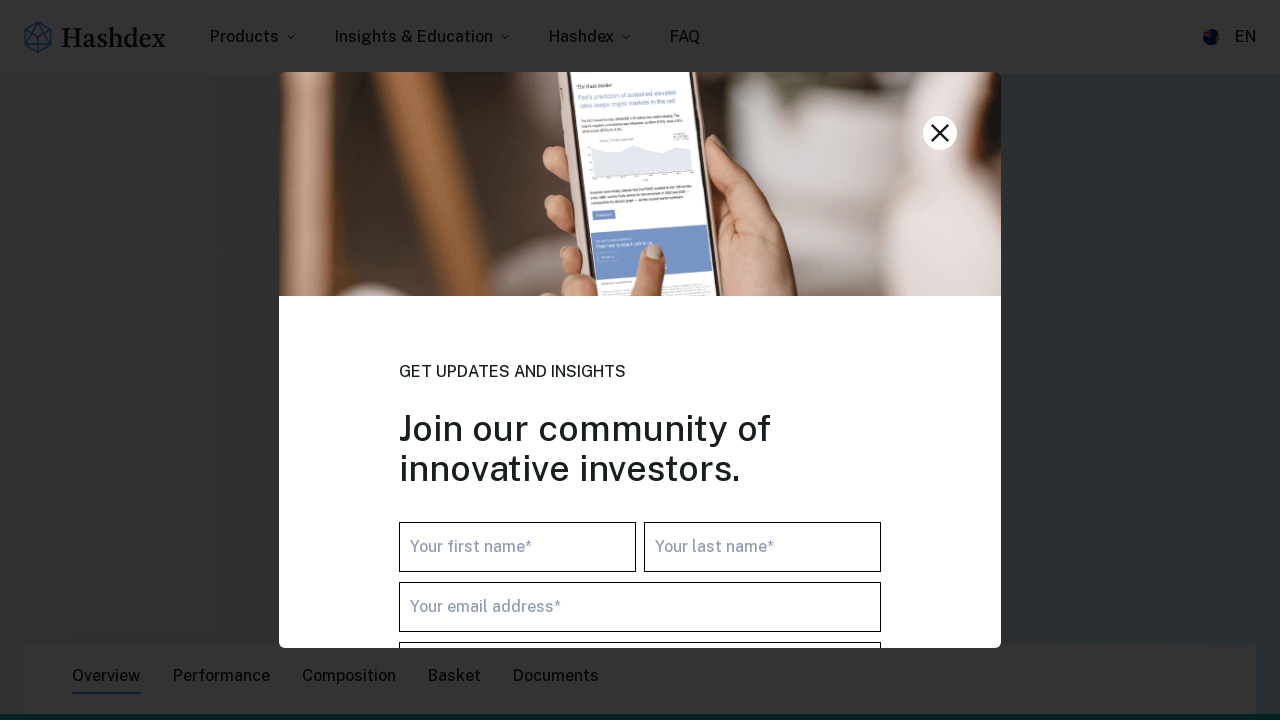

Verified body element is present on Hashdex crypto fund product page
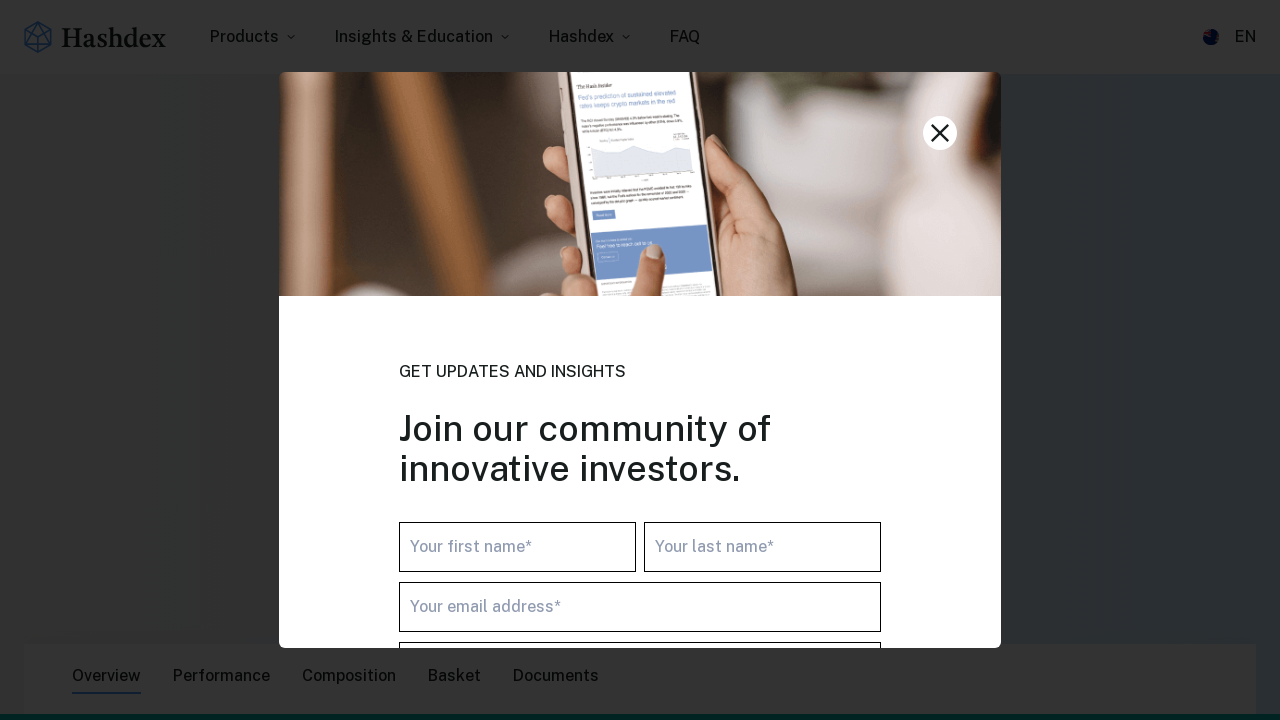

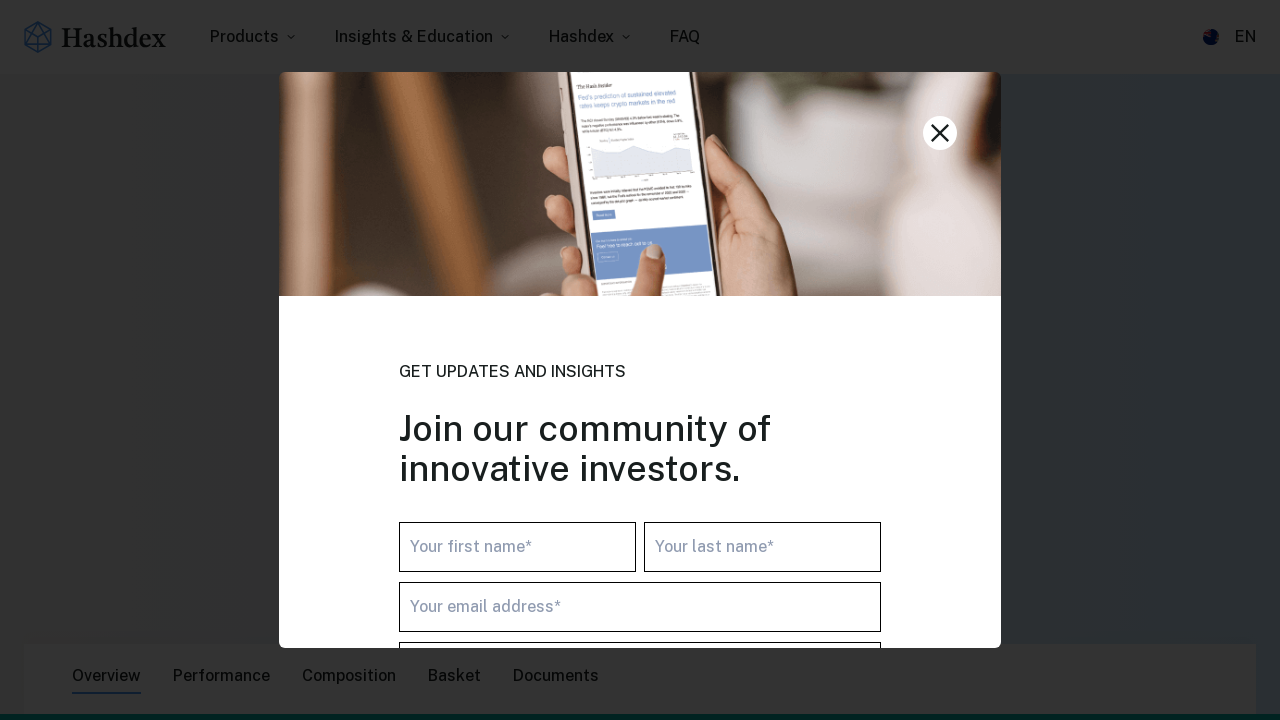